Tests a registration form by checking if the male radio button is selected, then conditionally clicking either the cricket checkbox or another checkbox based on the selection state

Starting URL: https://demo.automationtesting.in/Register.html

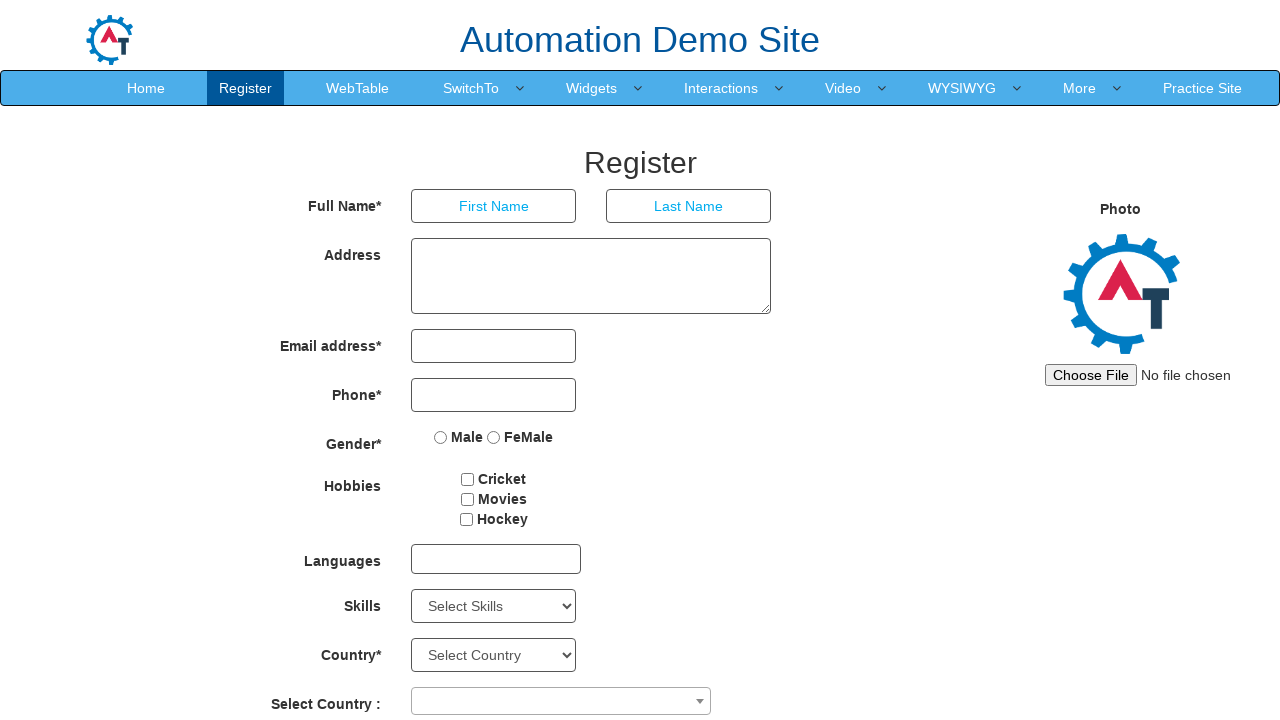

Navigated to registration form page
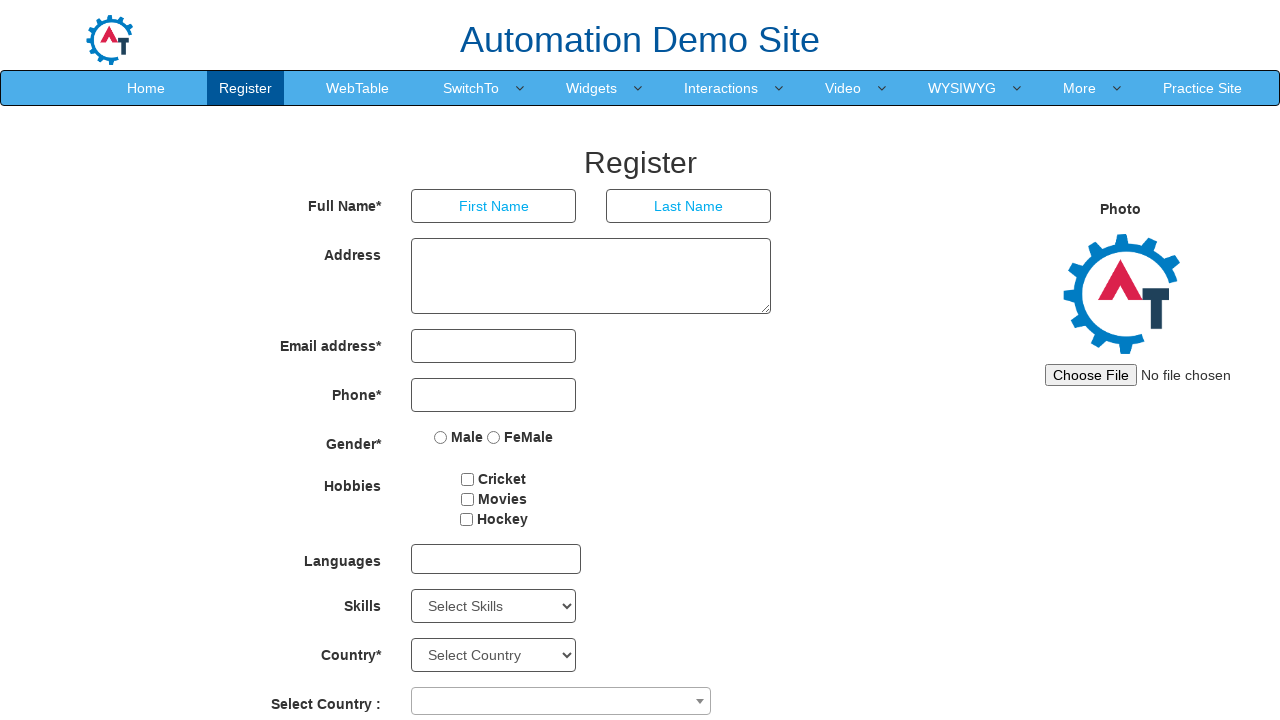

Located male radio button
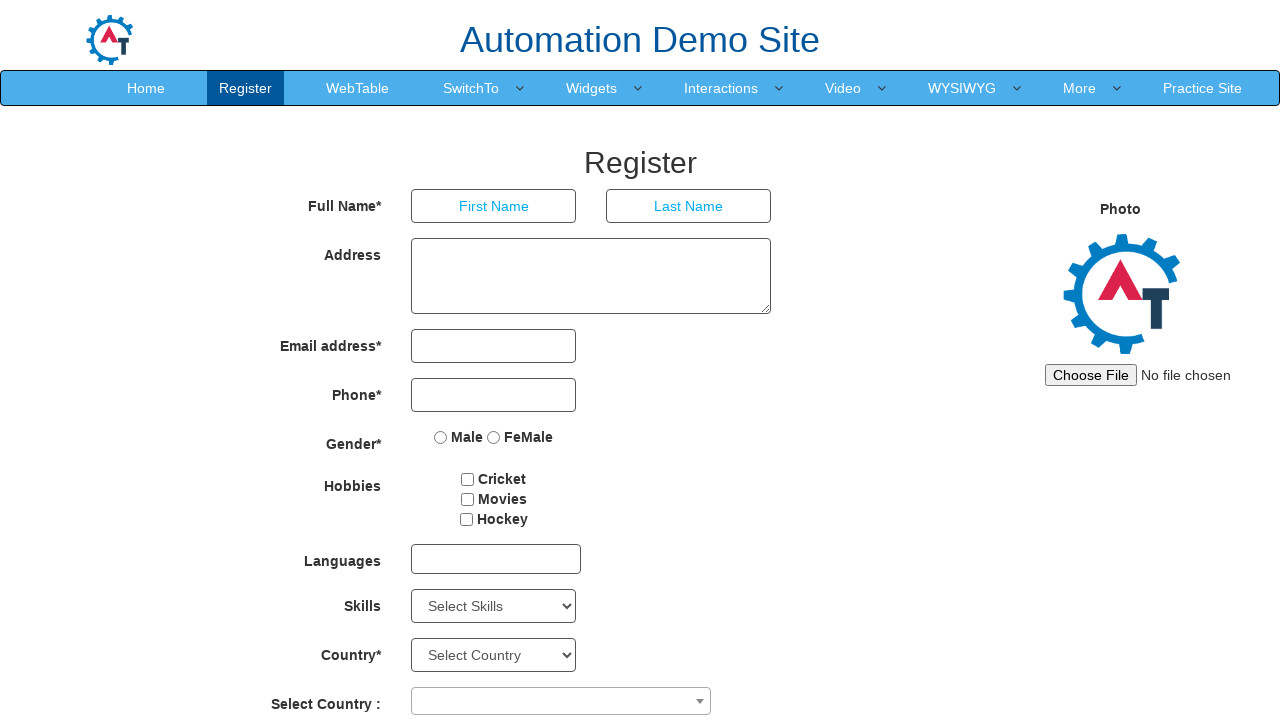

Checked if male radio button is selected: False
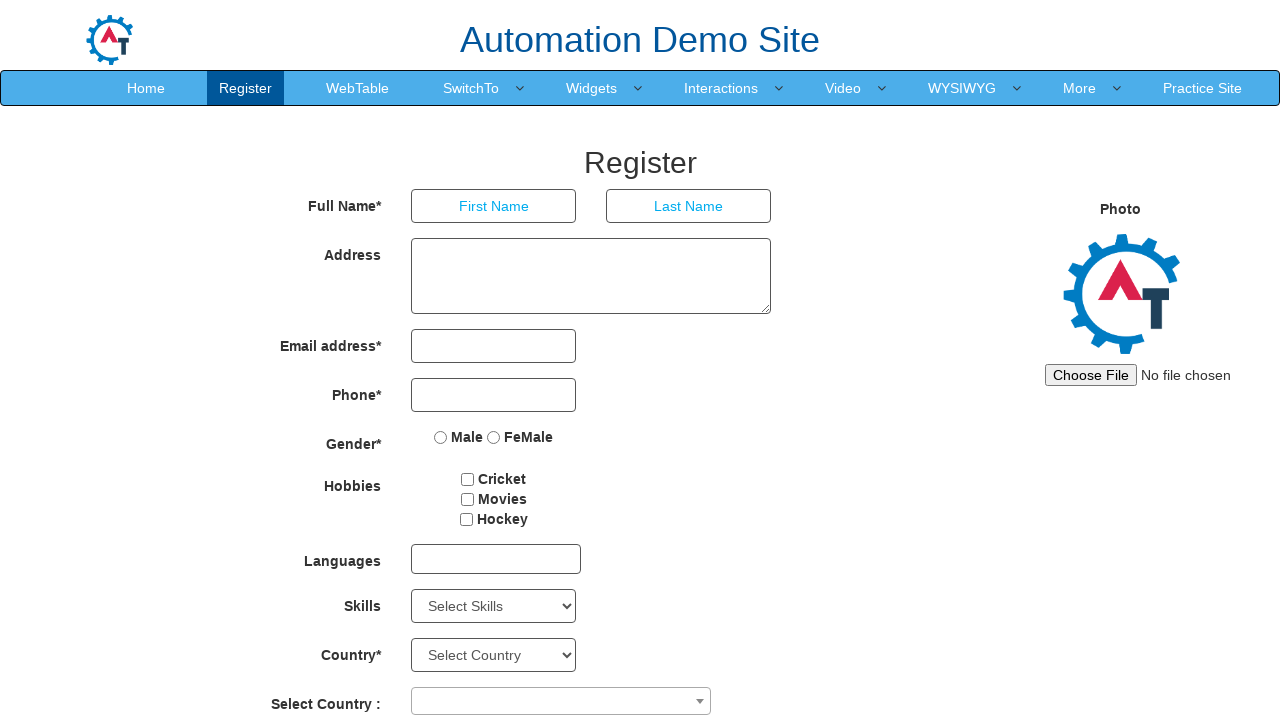

Male radio button was not selected, clicked hockey checkbox at (466, 519) on #checkbox3
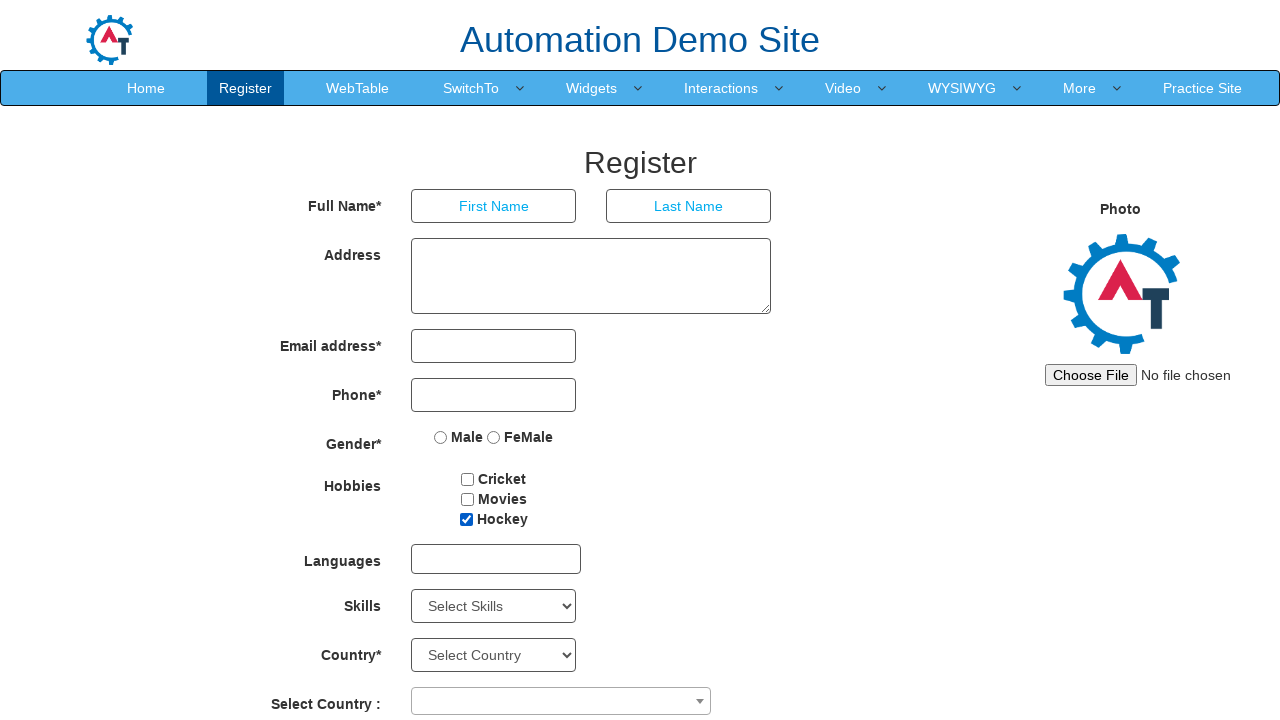

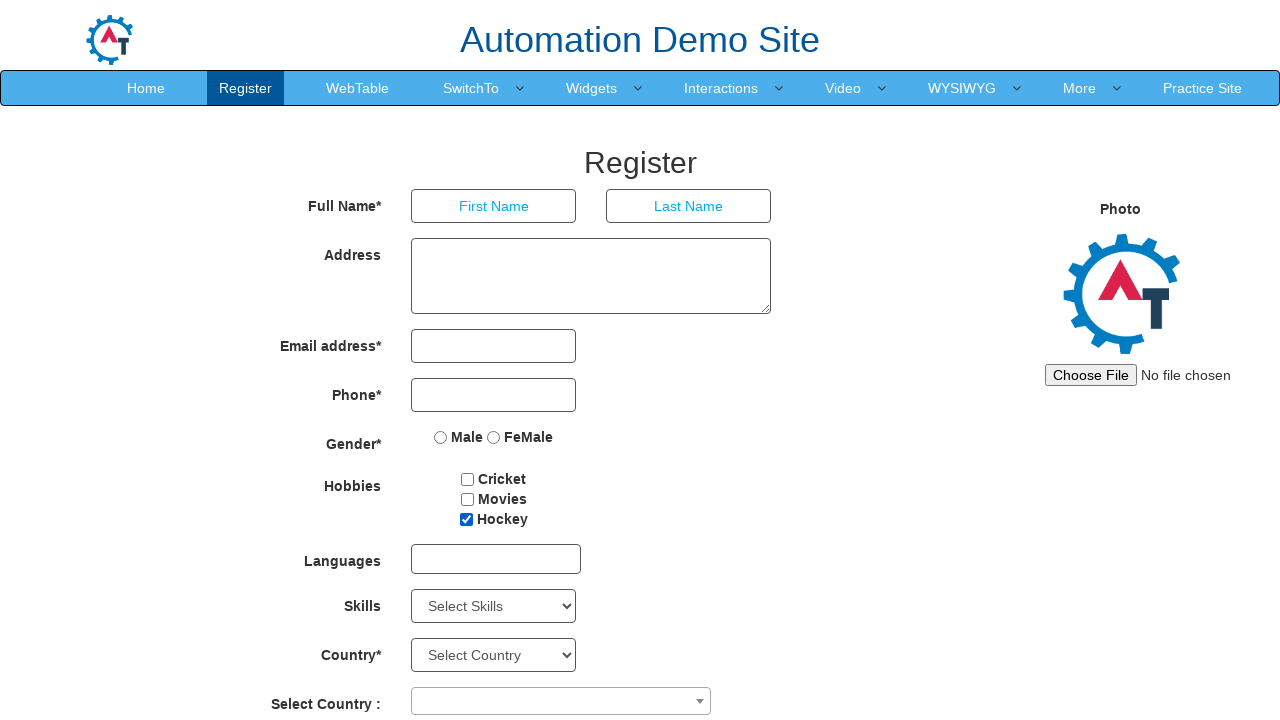